Tests opting out of A/B tests by adding an opt-out cookie before visiting the A/B test page, then navigating to verify the opt-out worked

Starting URL: http://the-internet.herokuapp.com

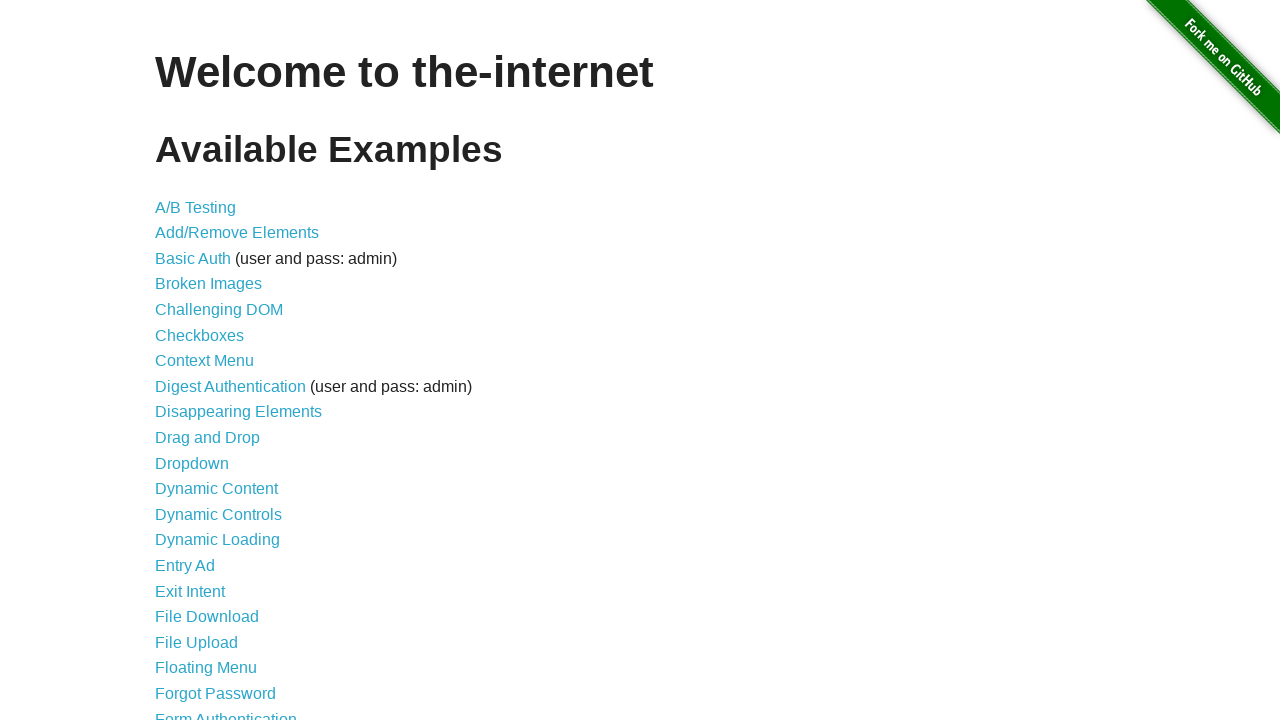

Added optimizelyOptOut cookie to opt out of A/B testing
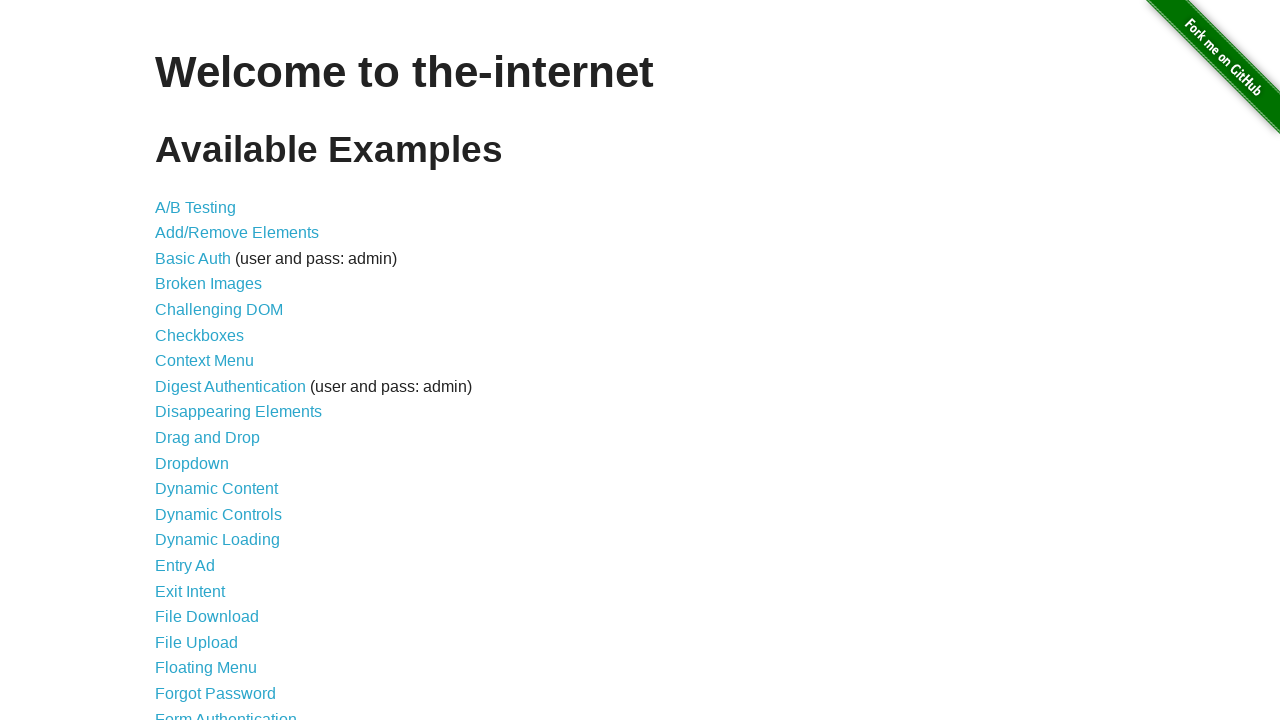

Navigated to A/B test page
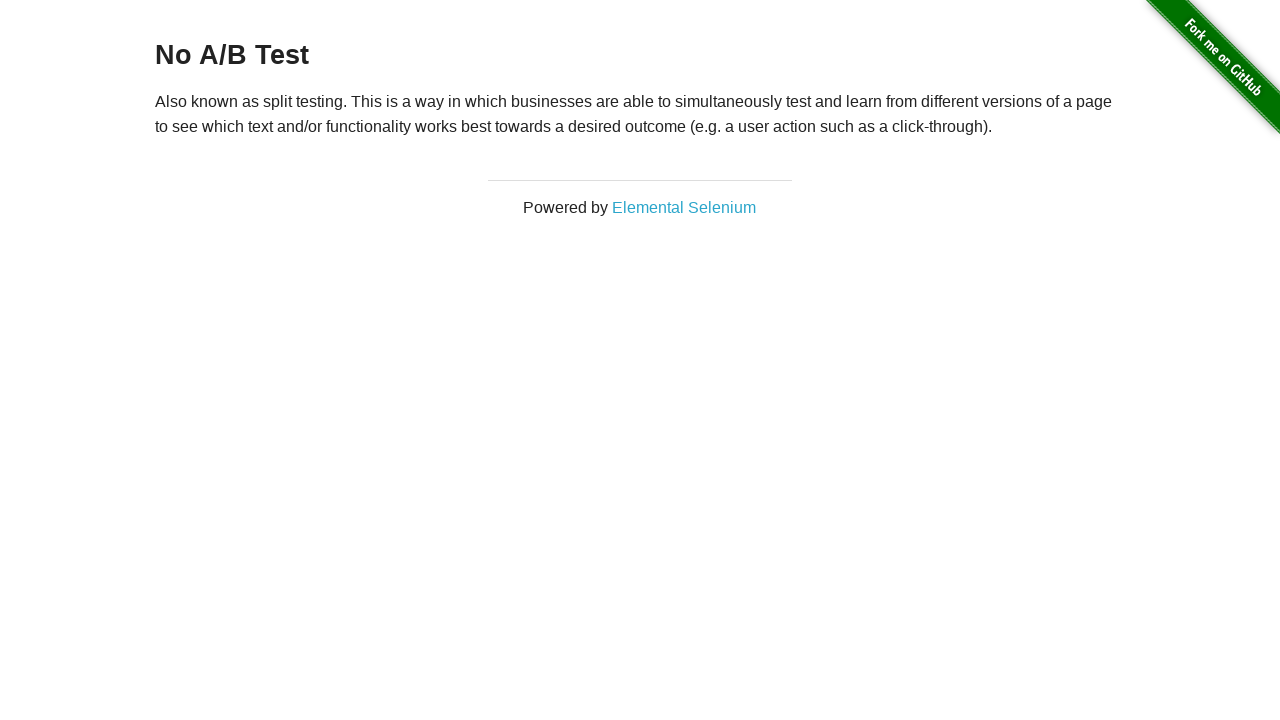

Retrieved heading text to verify A/B test opt-out
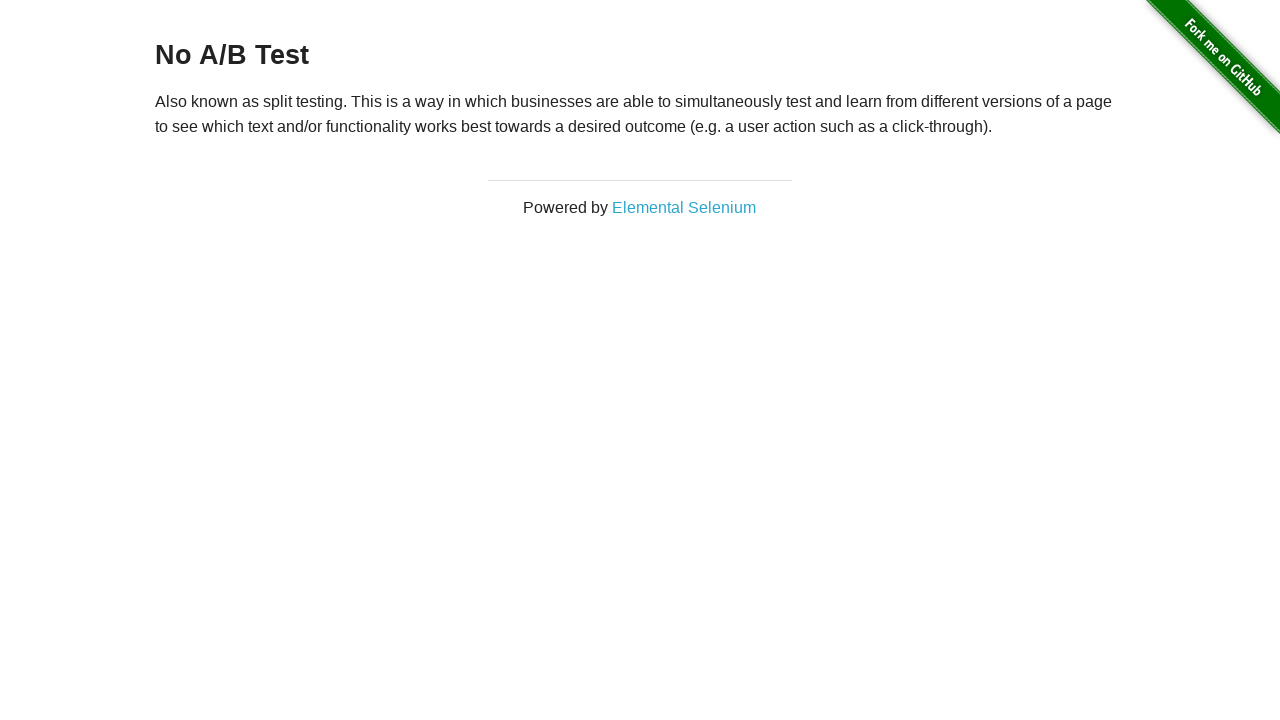

Verified that opt-out cookie successfully prevented A/B test assignment
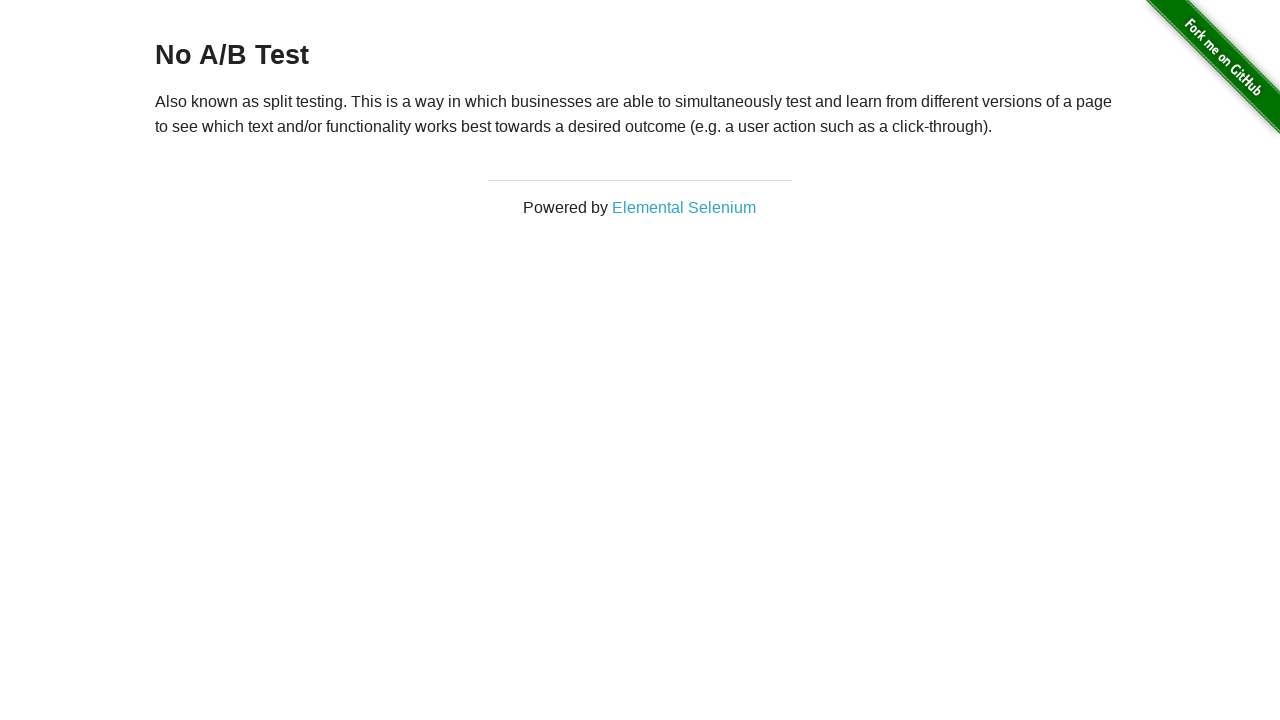

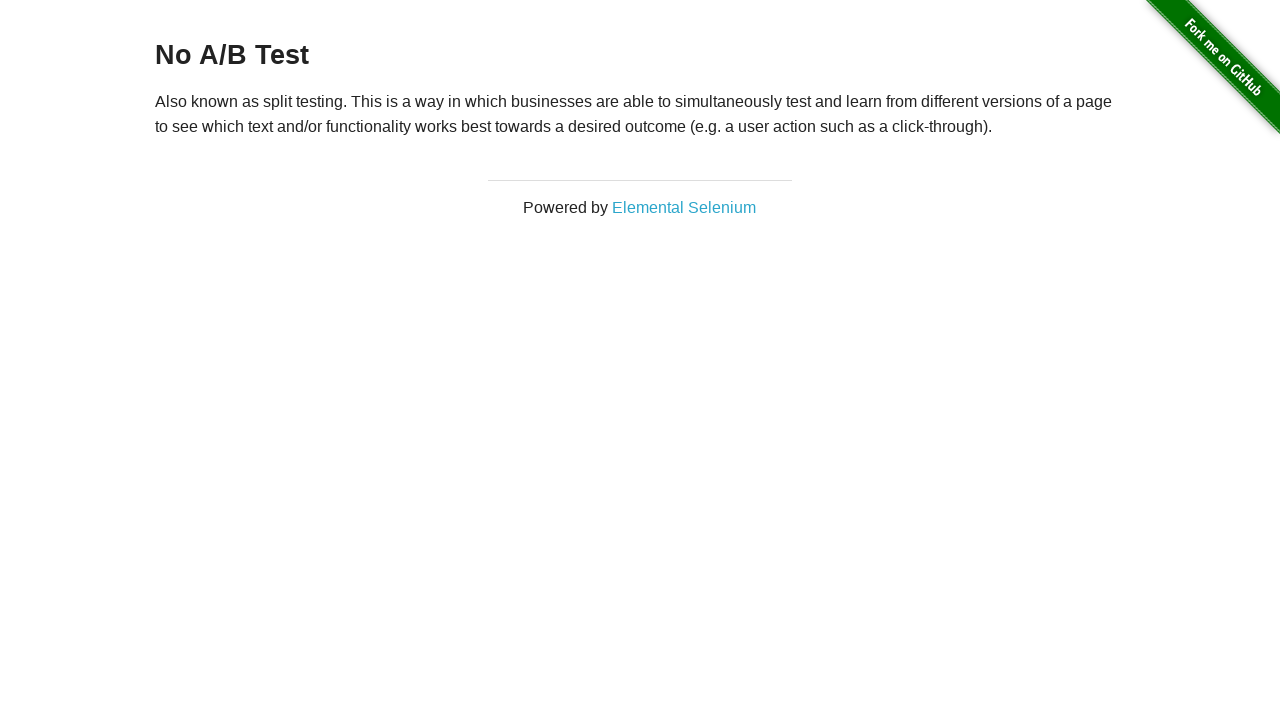